Tests form submission on a practice website by filling out name, email, password, selecting gender from dropdown, checking a checkbox, selecting a radio button, entering birthday, and submitting the form.

Starting URL: https://rahulshettyacademy.com/angularpractice/

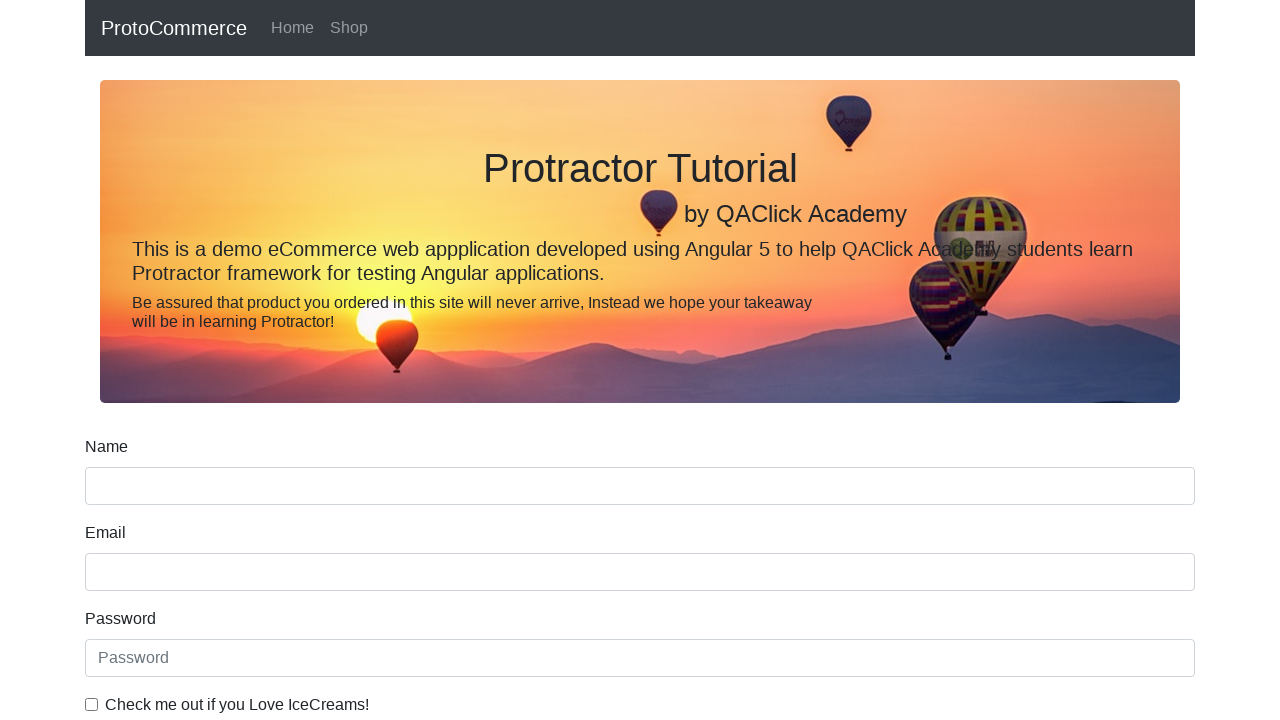

Filled name field with 'Ganesh' on input[name='name']
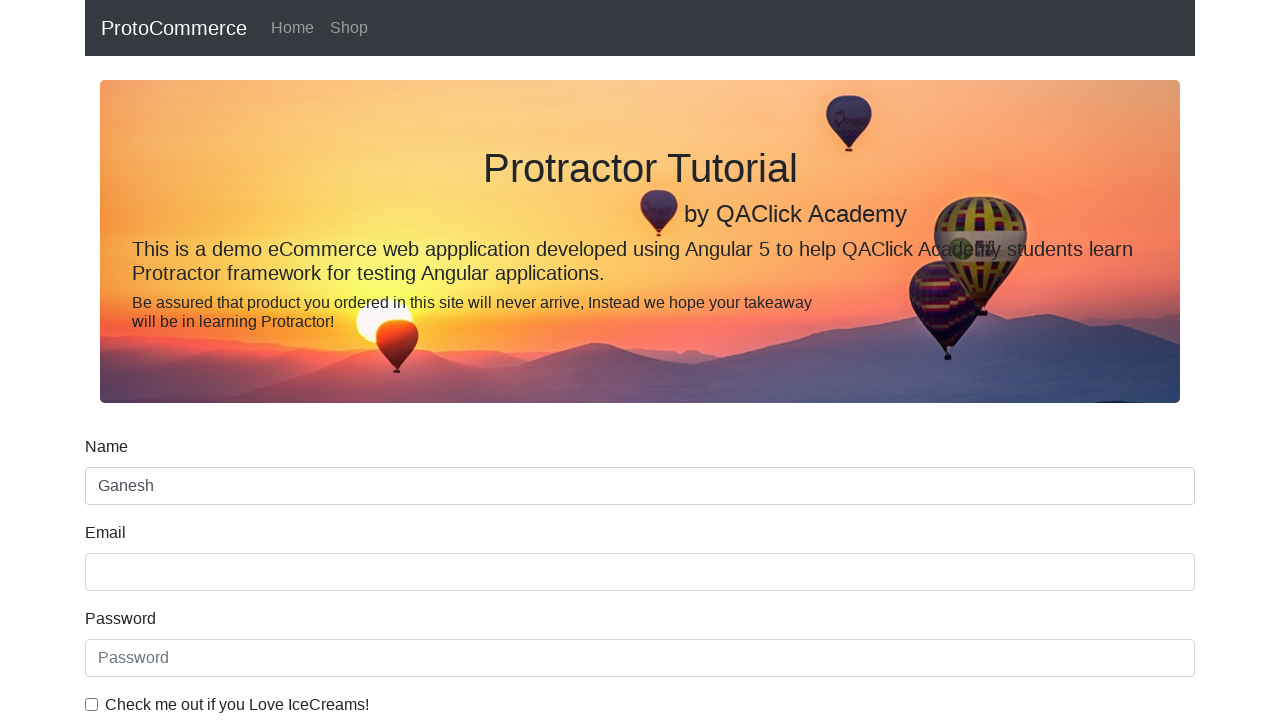

Filled email field with 'test@gmail.com' on input[name='email']
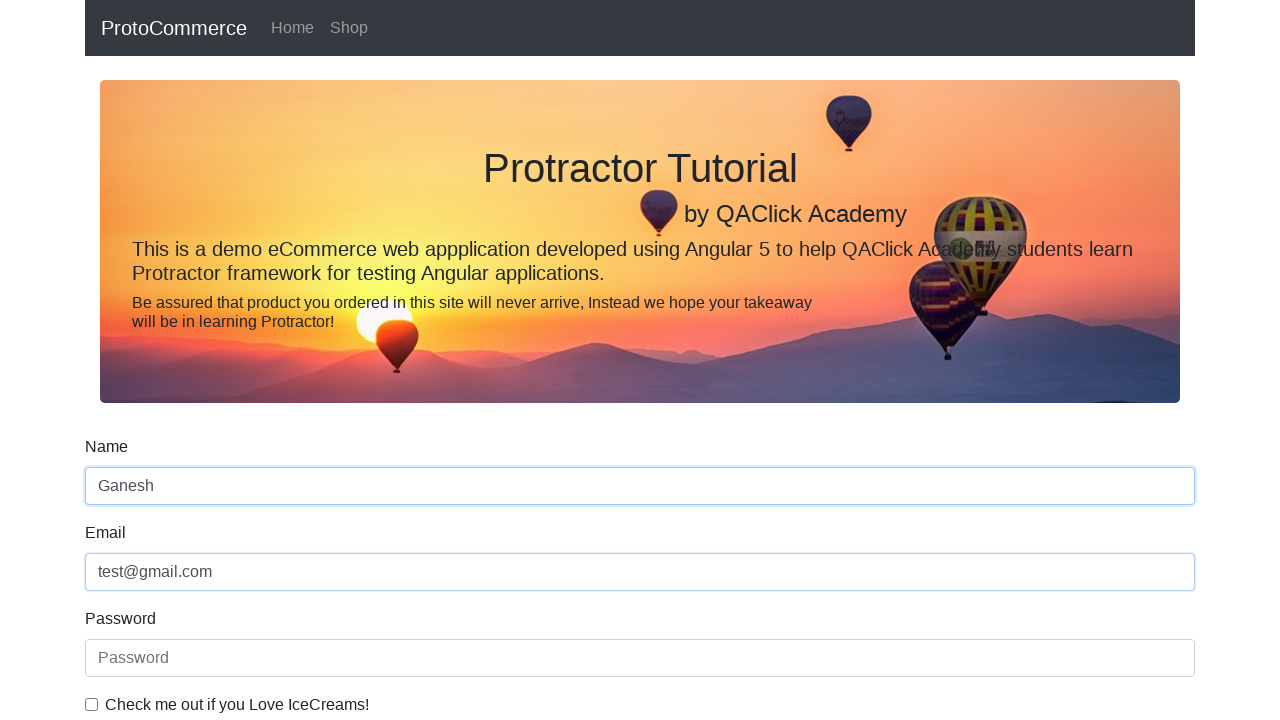

Filled password field with 'pass' on #exampleInputPassword1
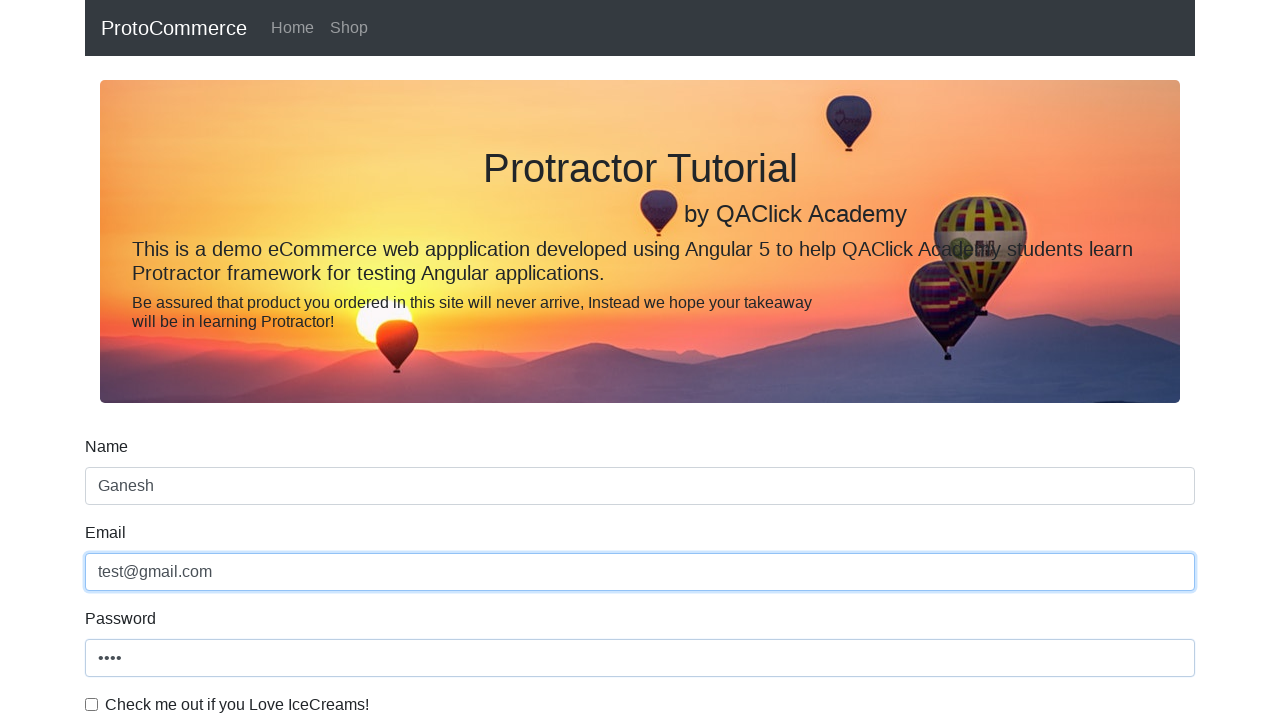

Checked the checkbox for agreement at (92, 704) on #exampleCheck1
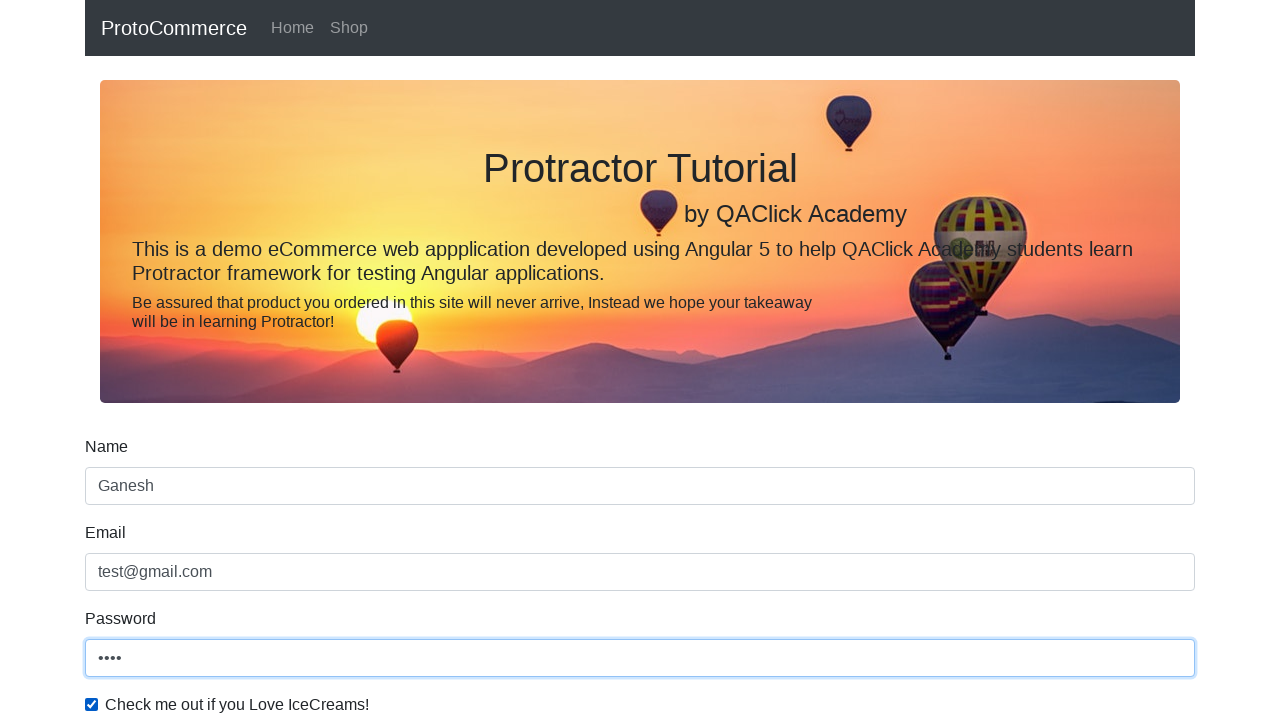

Selected 'Male' from gender dropdown on #exampleFormControlSelect1
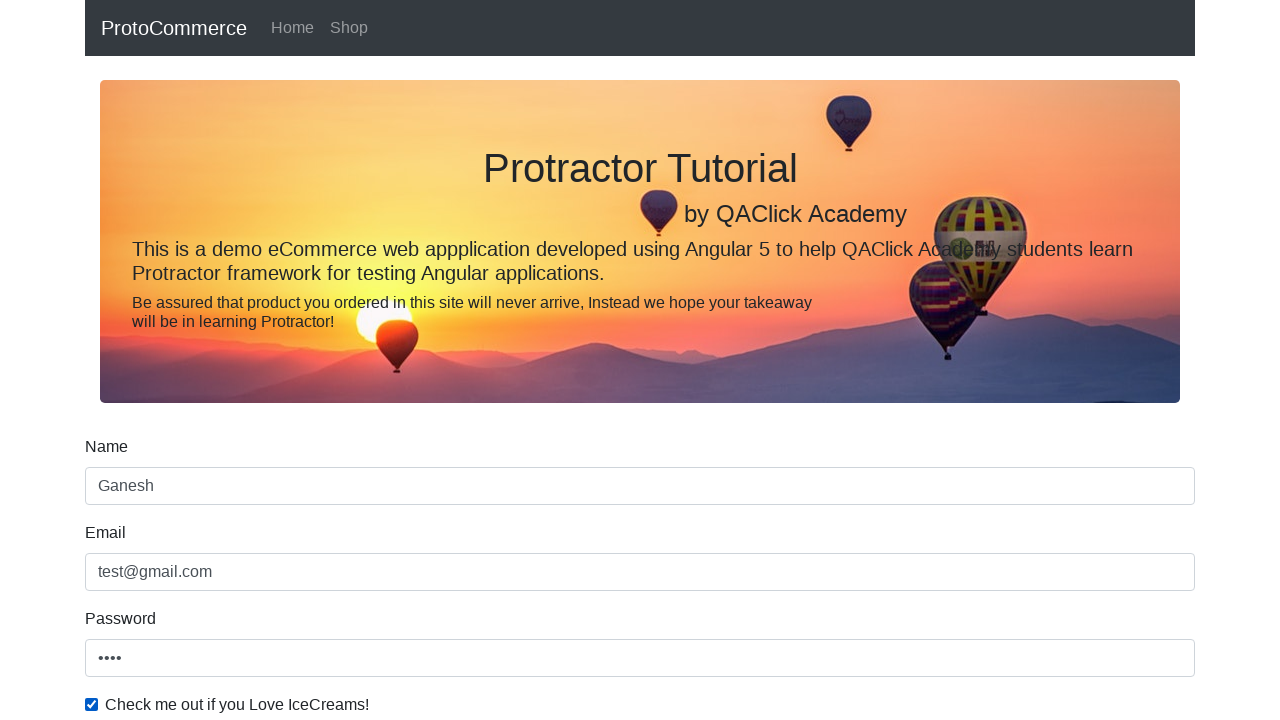

Selected radio button for employment status at (326, 360) on #inlineRadio2
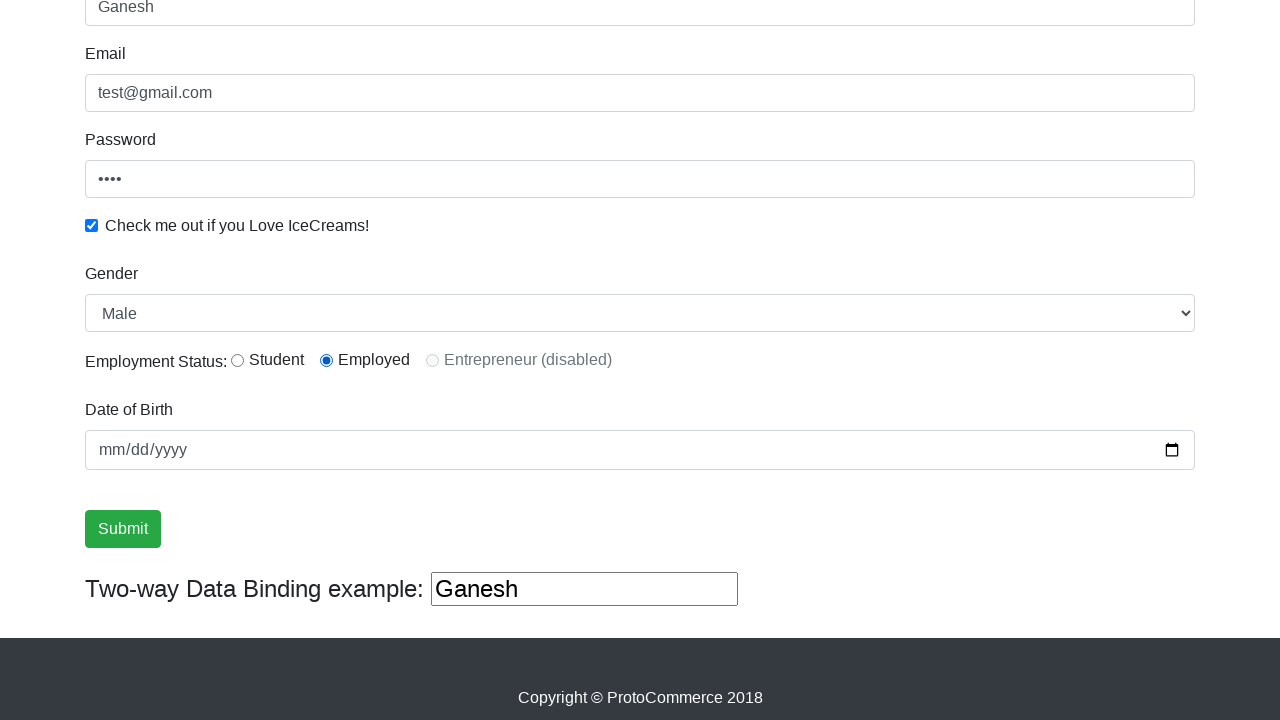

Filled birthday field with '2001-02-03' on input[name='bday']
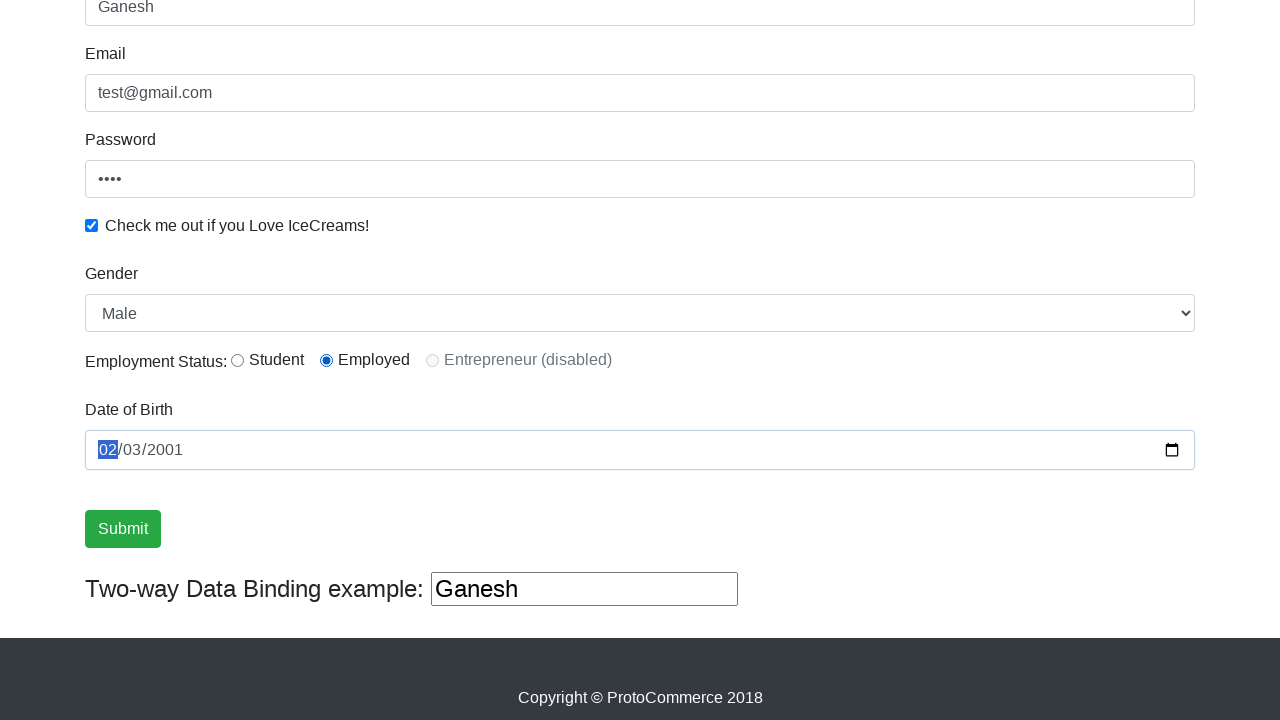

Clicked submit button to submit form at (123, 529) on .btn
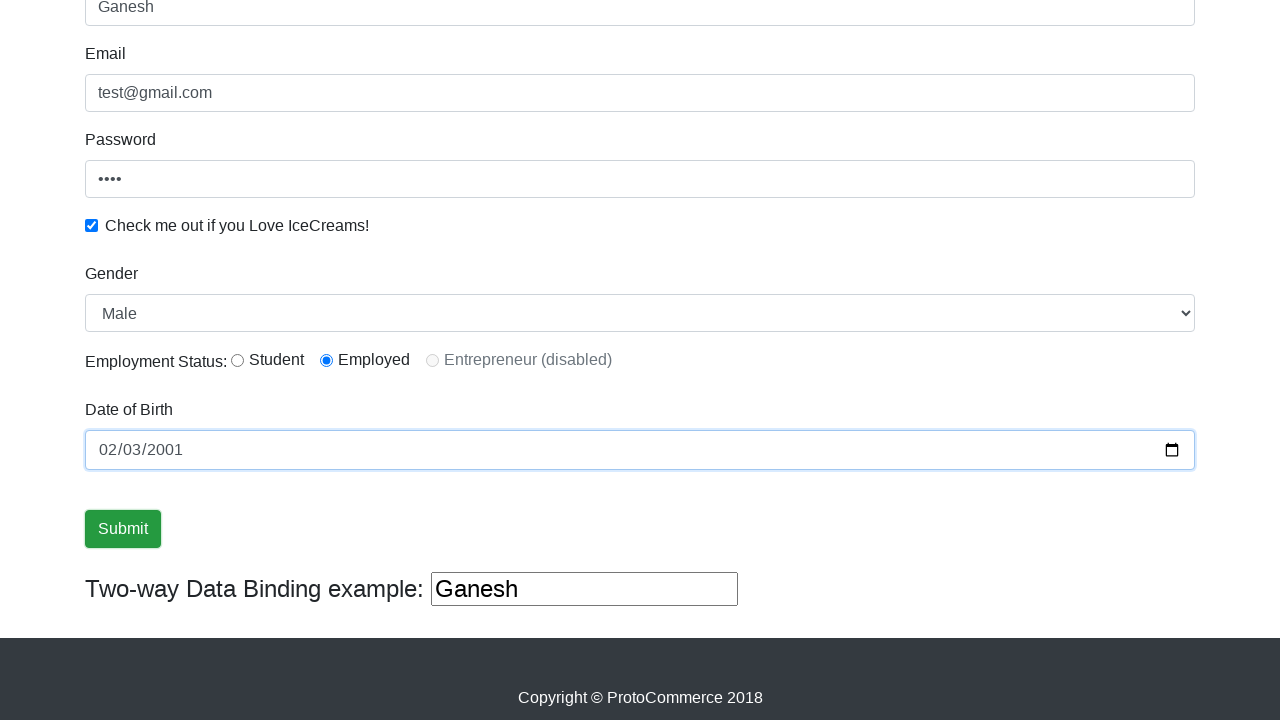

Success alert appeared confirming form submission
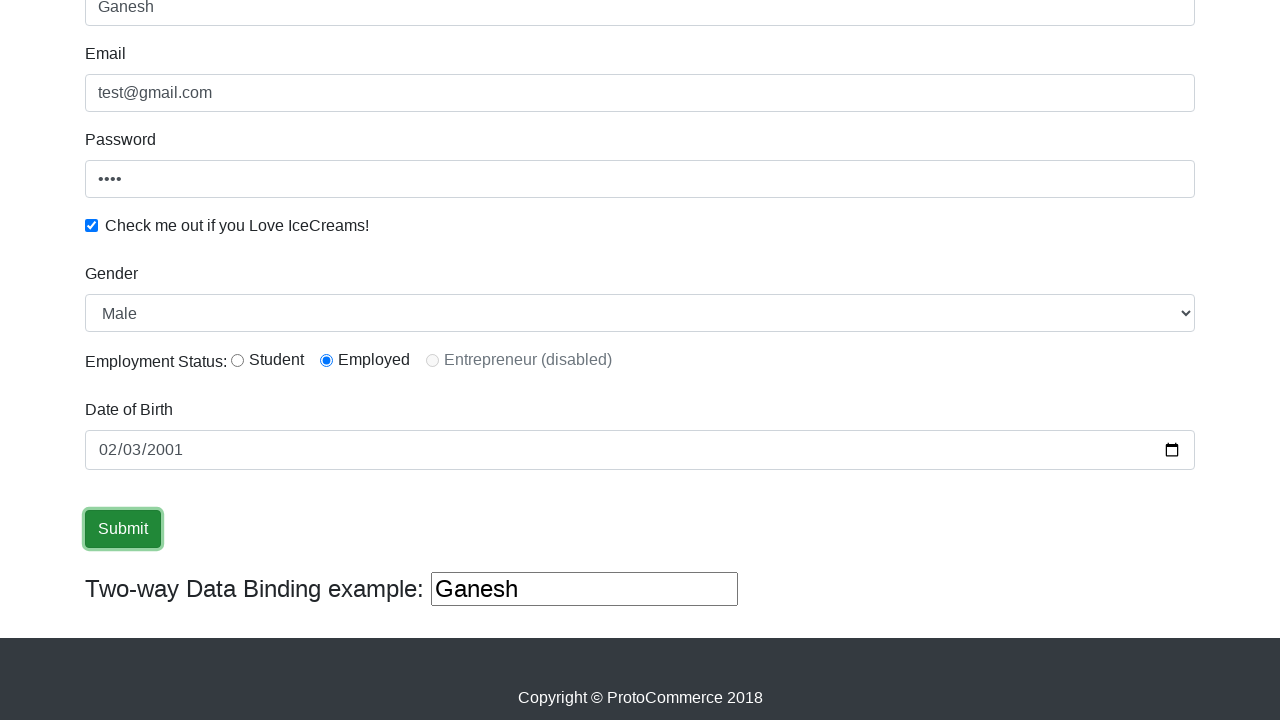

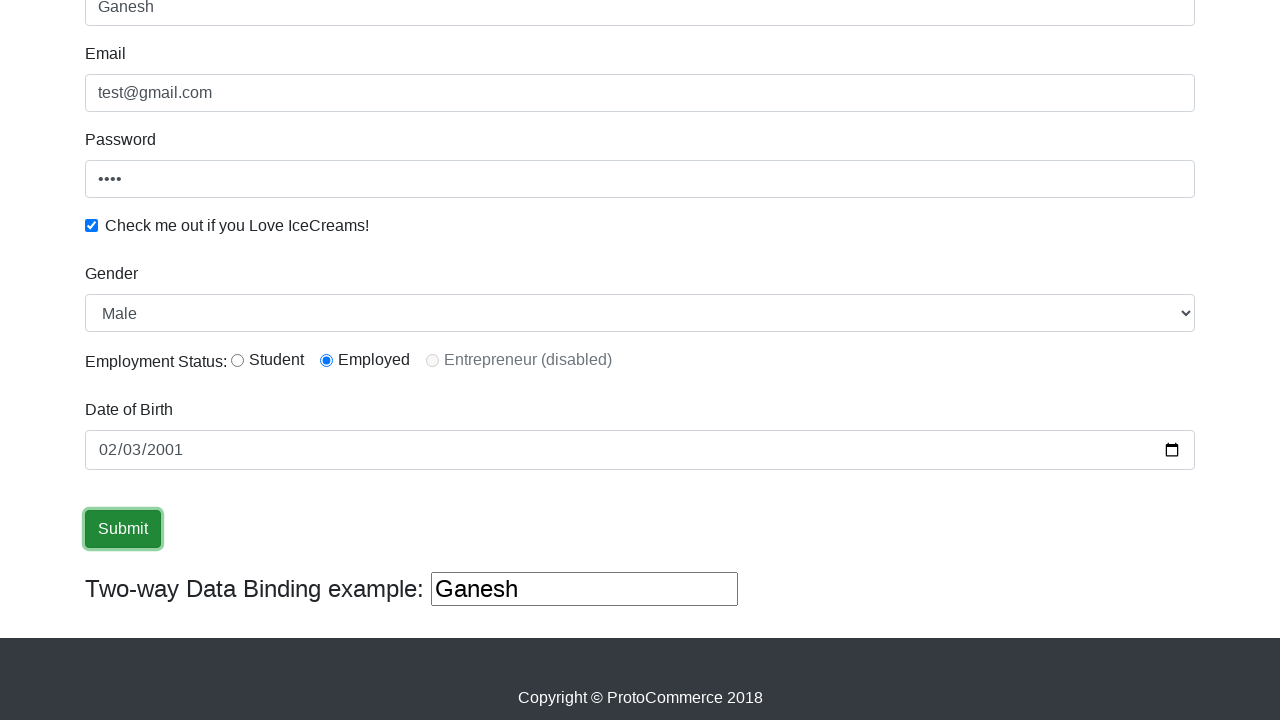